Tests finding a link by calculating a mathematical expression (π^e × 10000 ceiling), clicking it, then filling out a form with personal information (first name, last name, city, country) and submitting it.

Starting URL: http://suninjuly.github.io/find_link_text

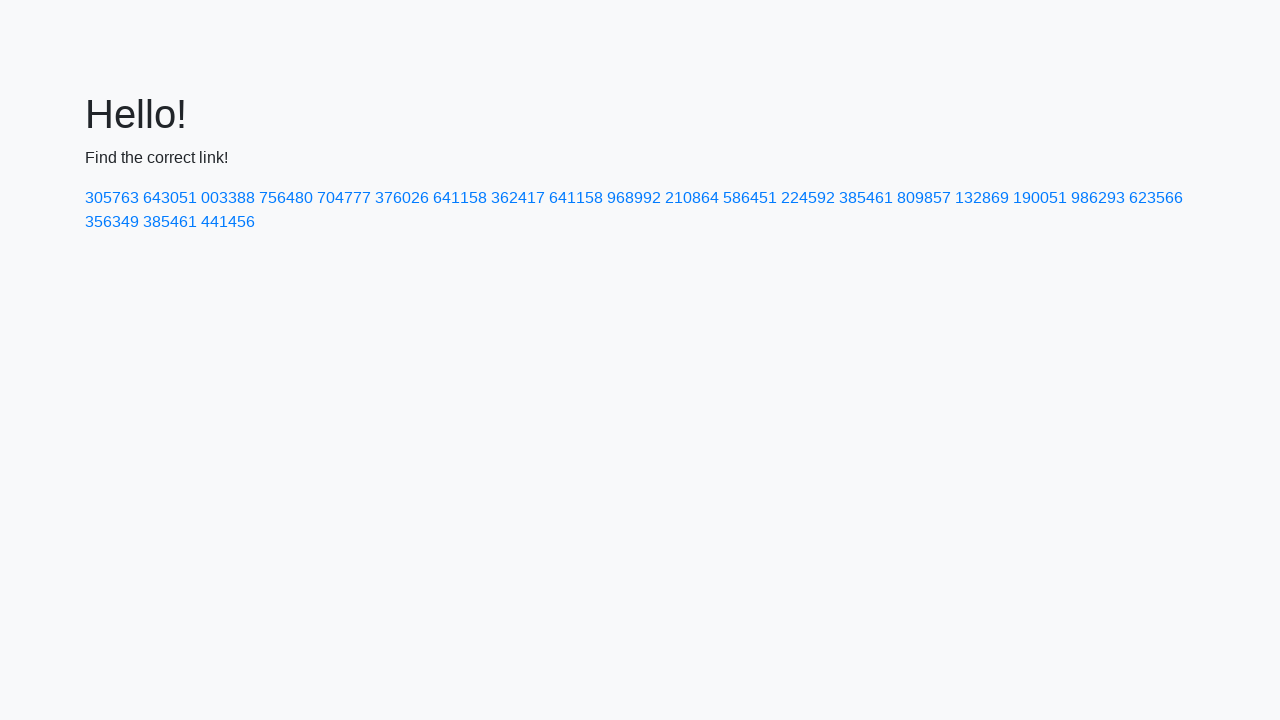

Calculated link text: 224592 (ceiling of π^e × 10000)
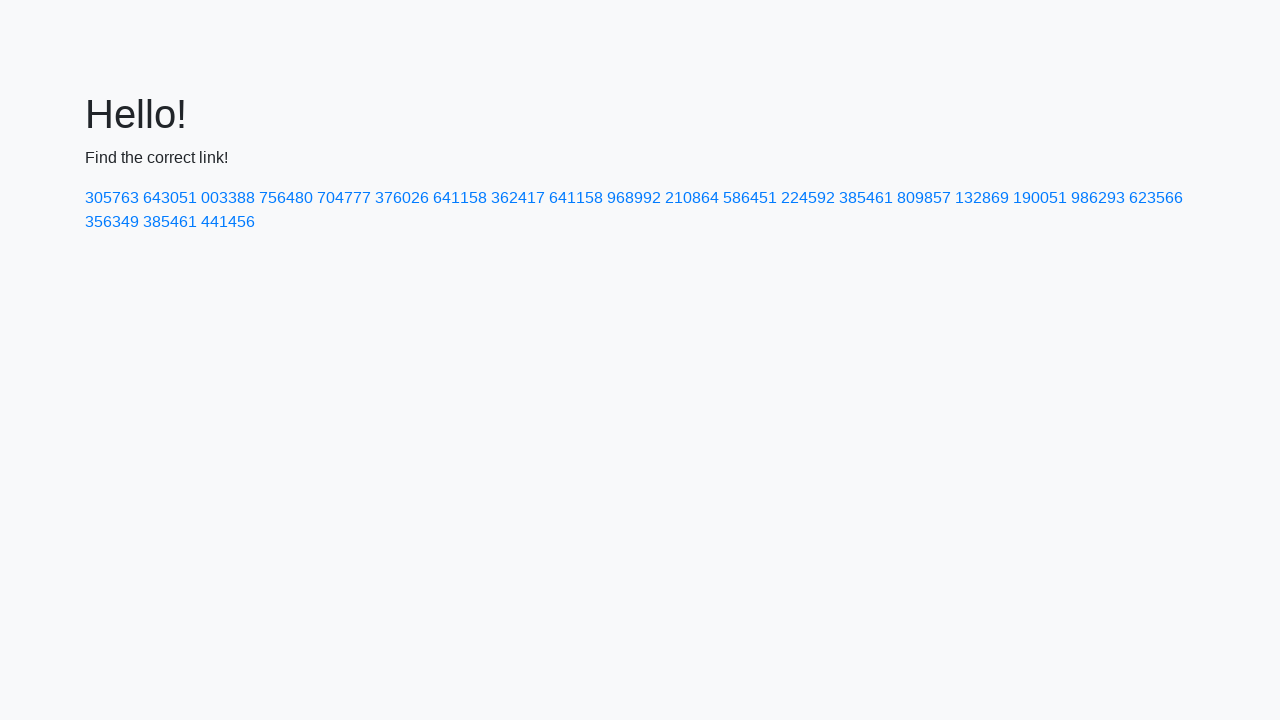

Clicked link with text '224592' at (808, 198) on text=224592
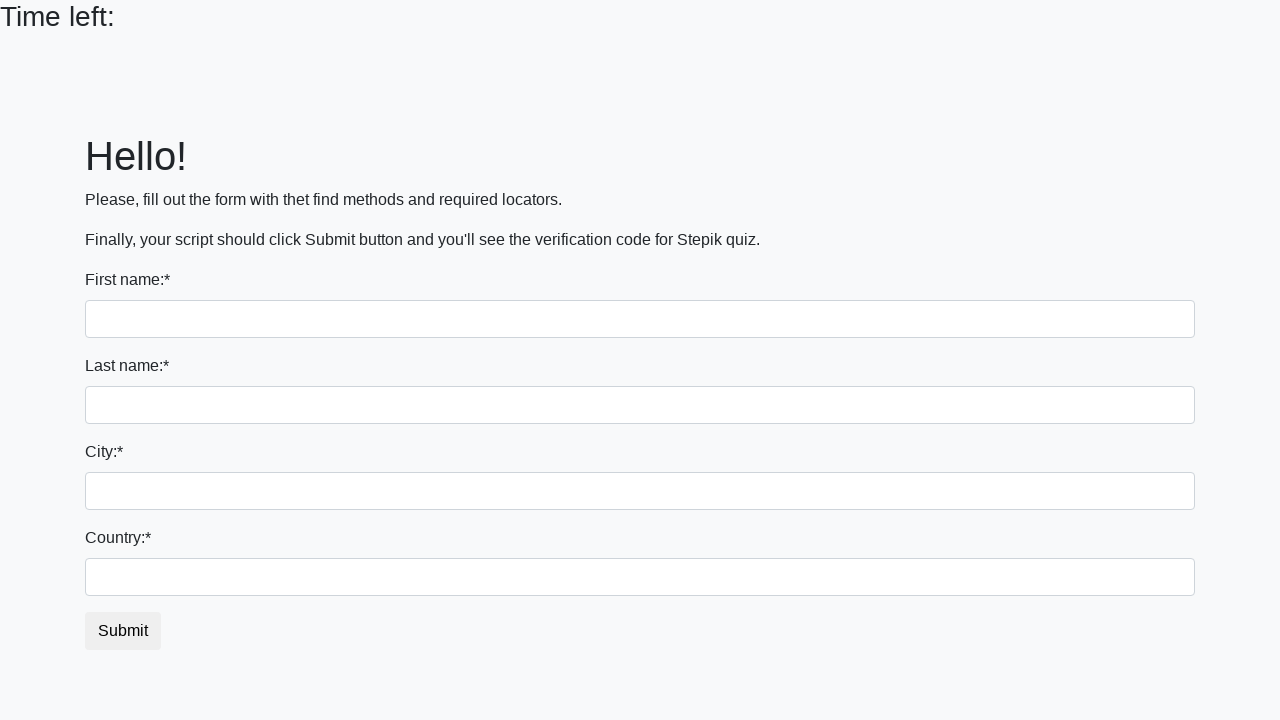

Filled first name field with 'Ivan' on input
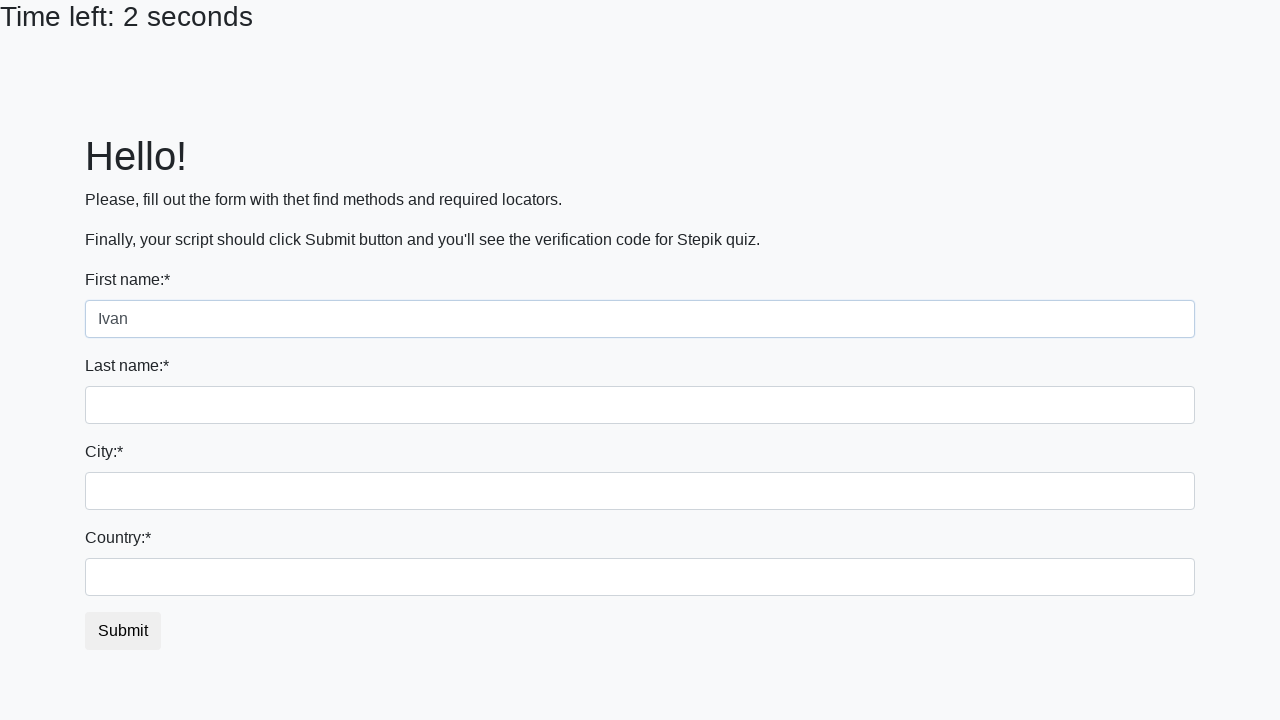

Filled last name field with 'Petrov' on input[name='last_name']
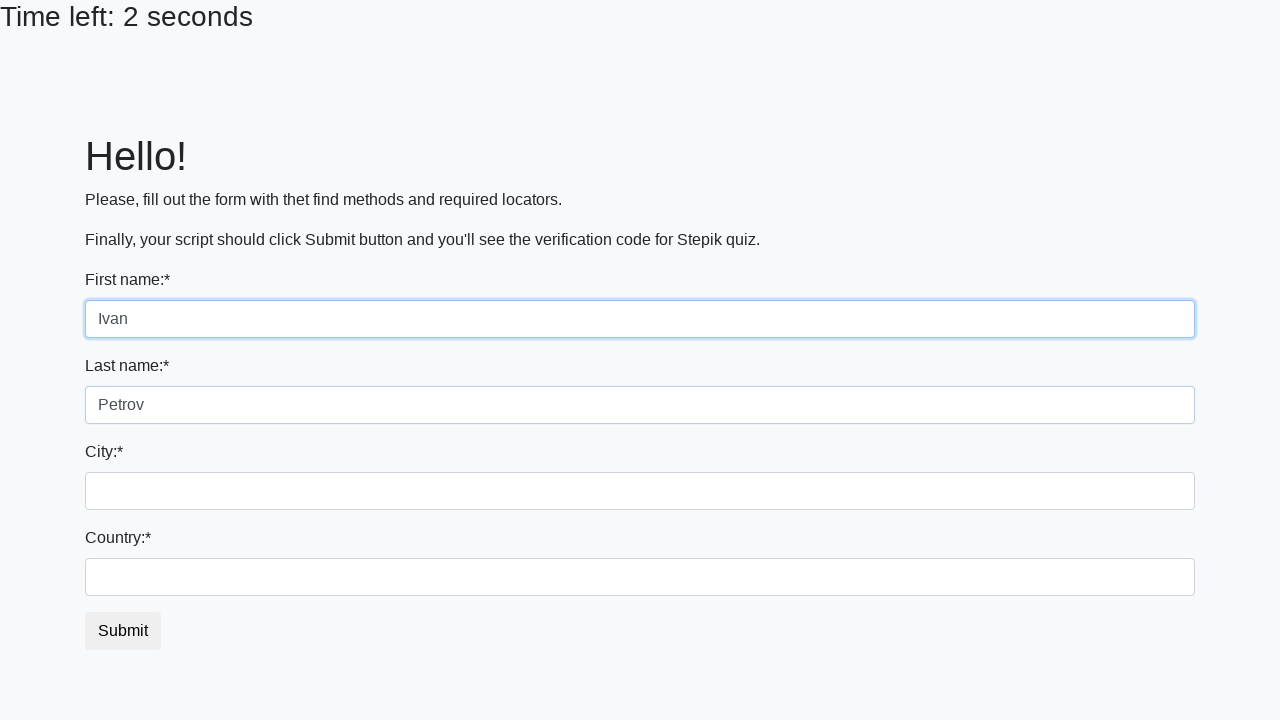

Filled city field with 'Smolensk' on .city
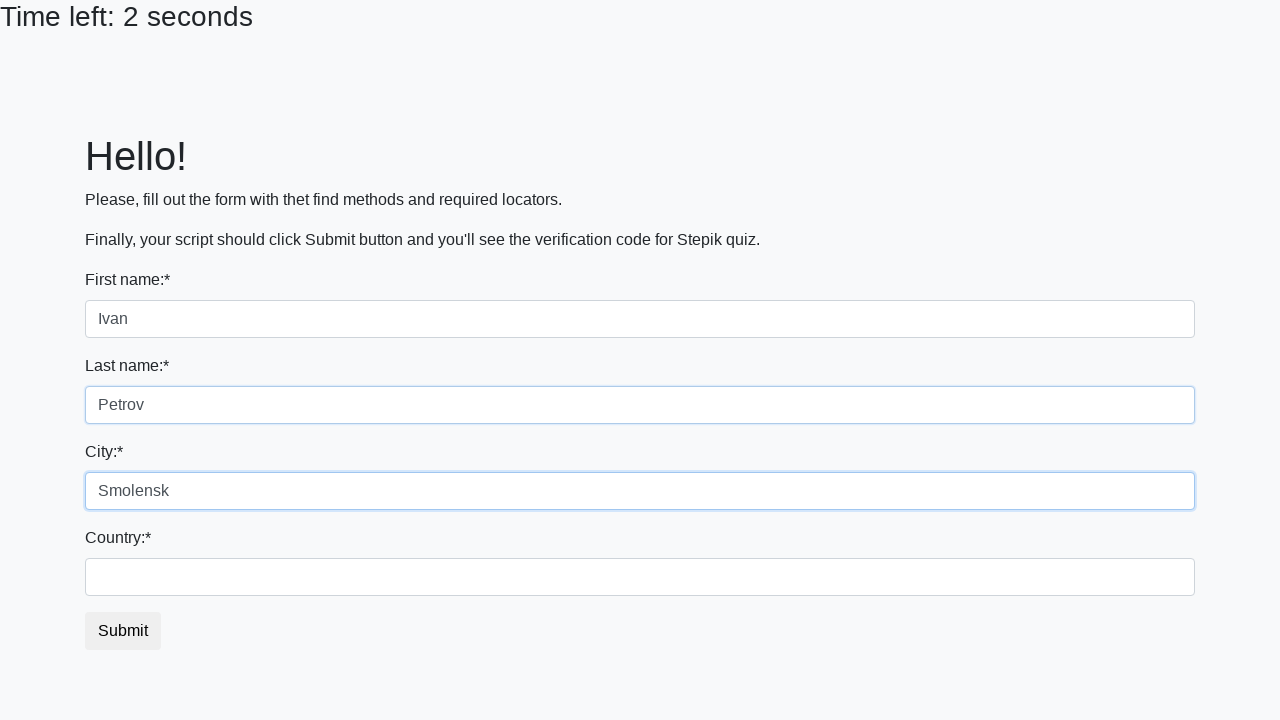

Filled country field with 'Russia' on #country
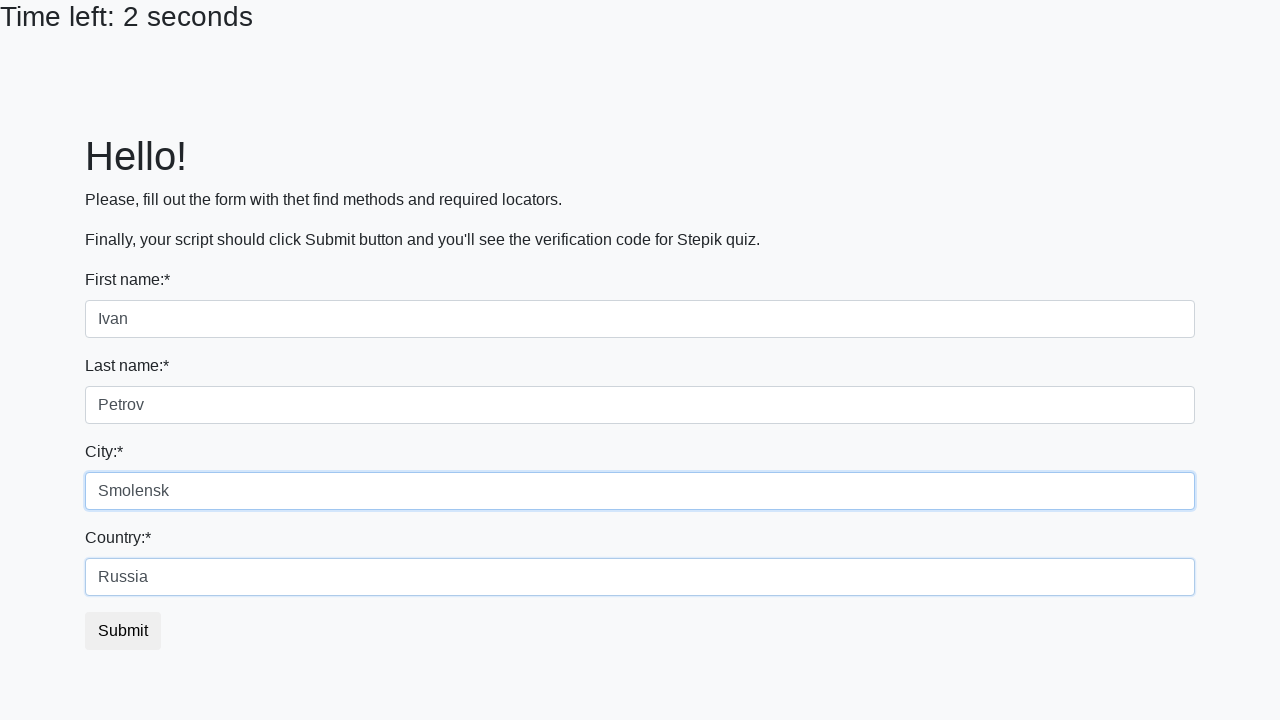

Clicked submit button to submit form at (123, 631) on button.btn
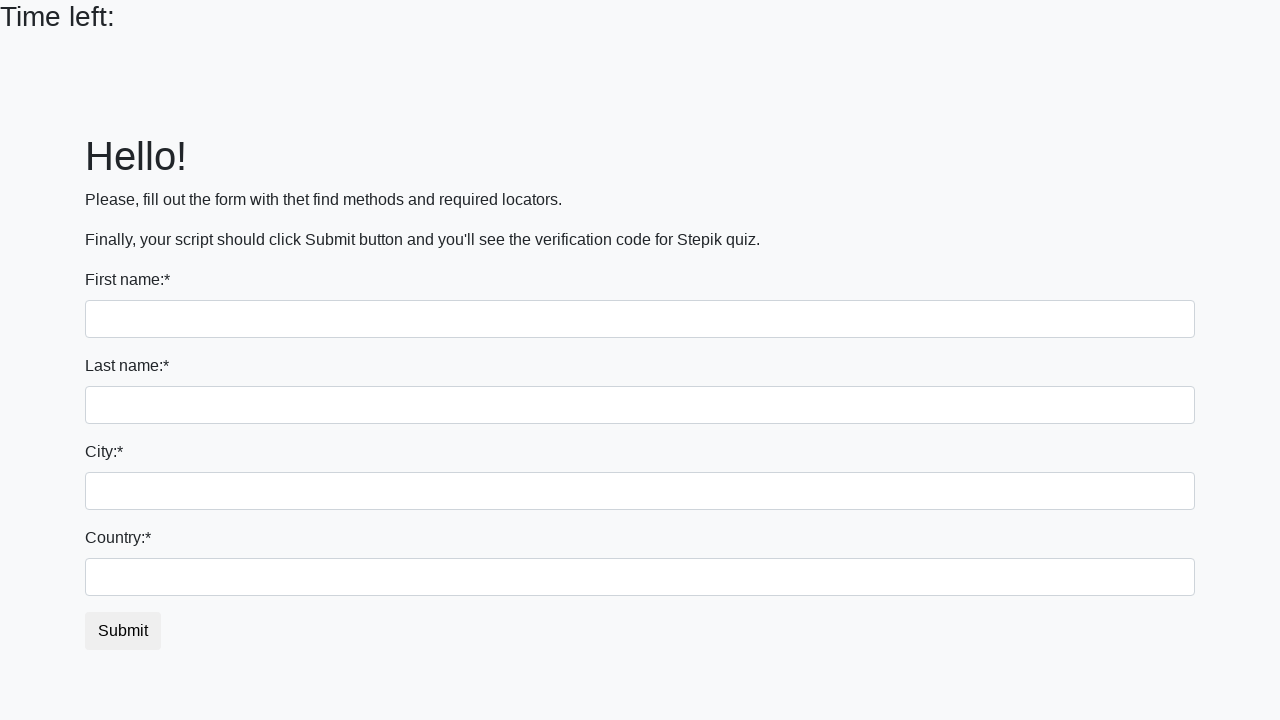

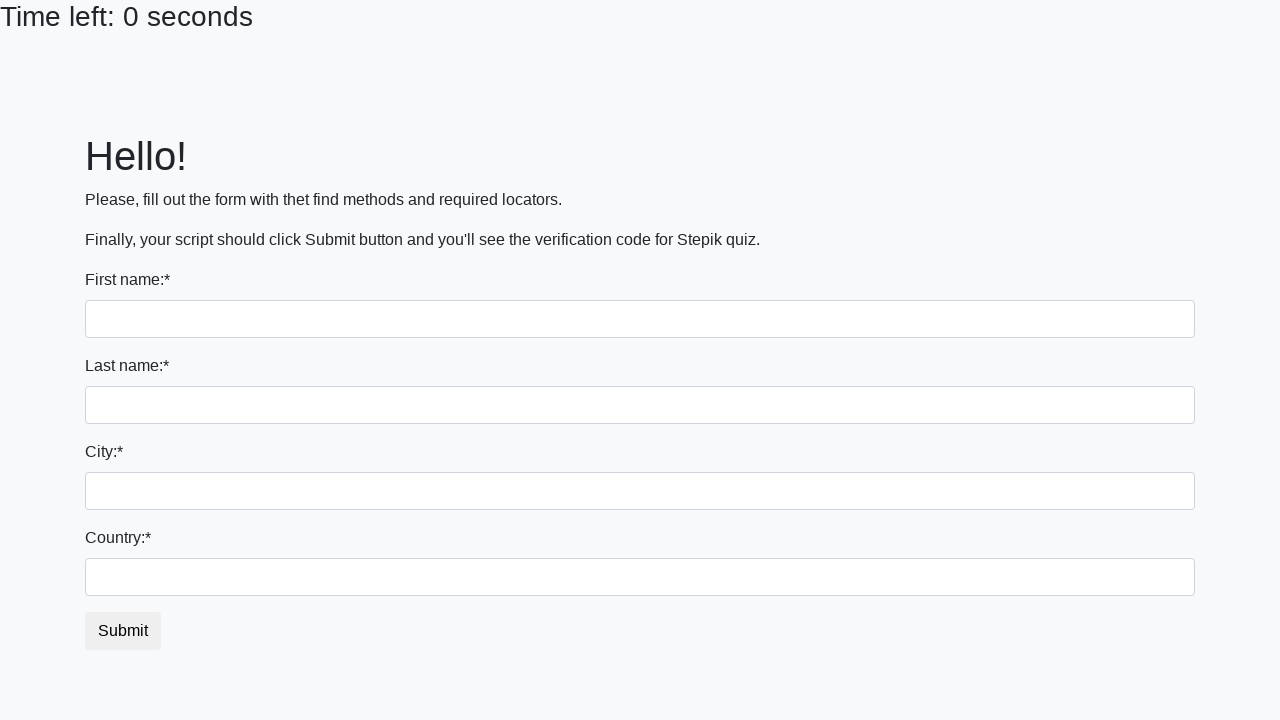